Tests browser navigation functionality by navigating to multiple URLs and using browser back, forward, and refresh functions

Starting URL: https://www.ajio.com

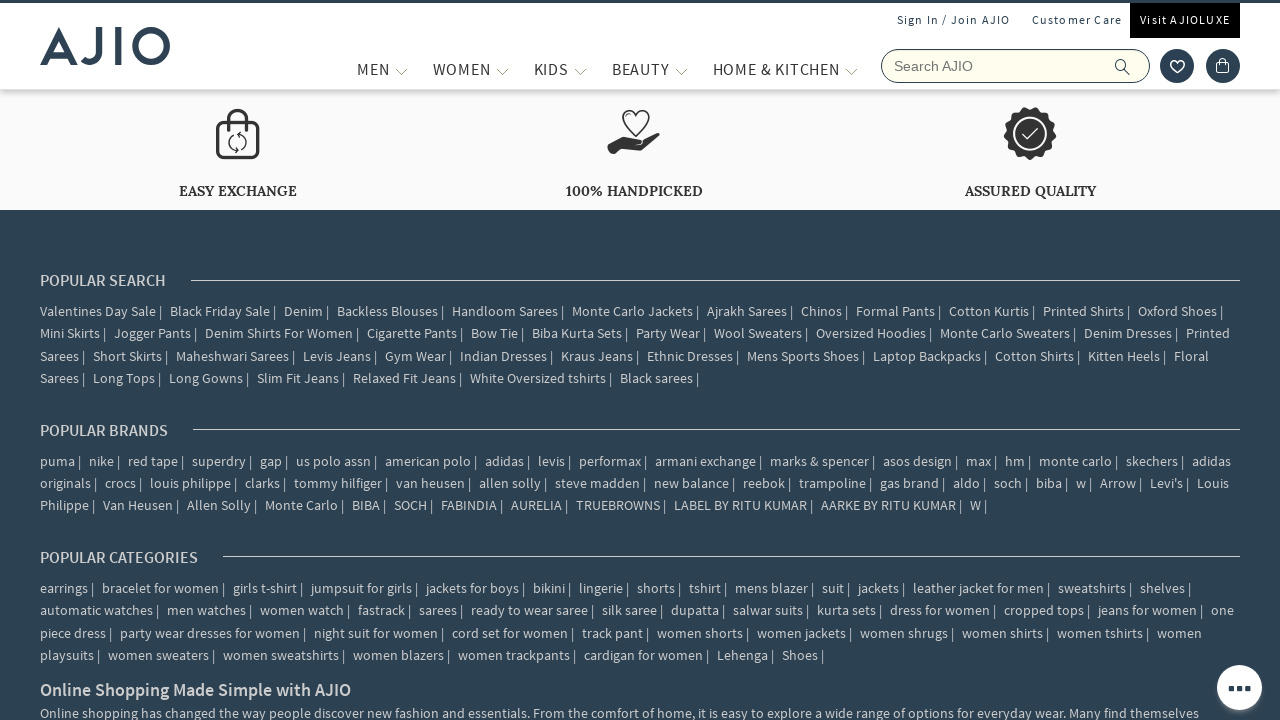

Navigated to Myntra website
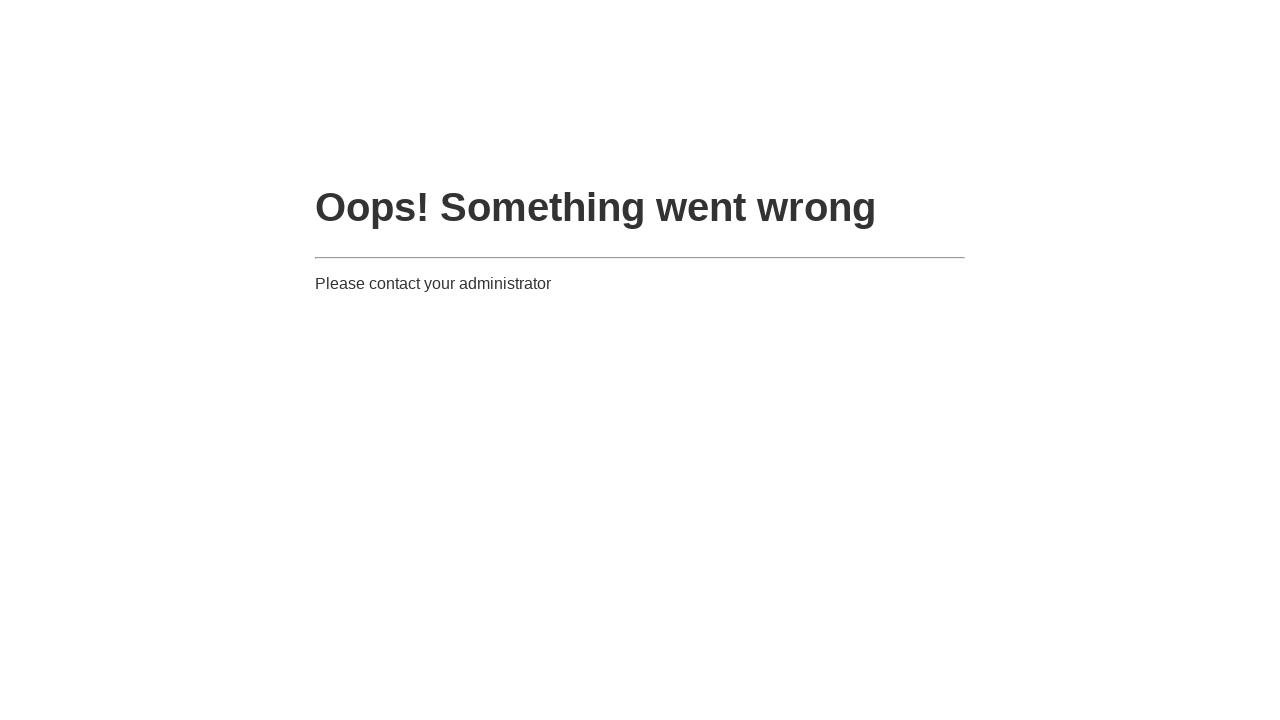

Navigated back to Ajio website
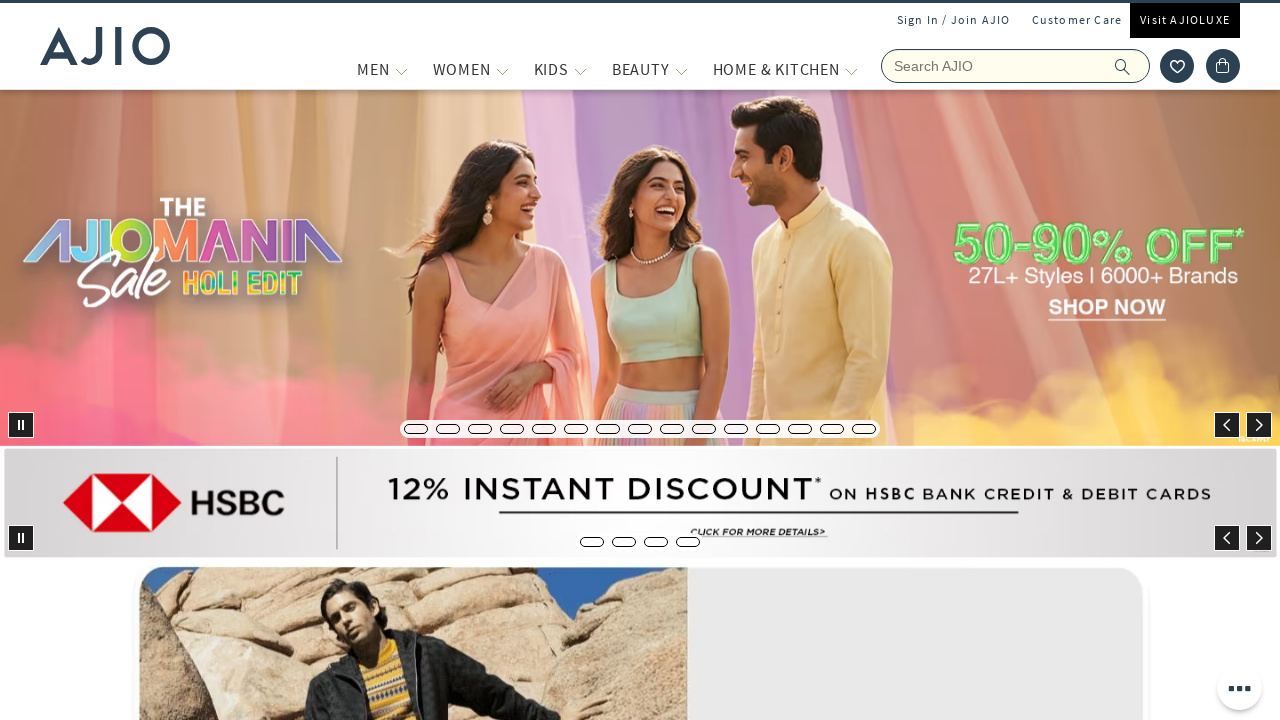

Navigated forward to Myntra website
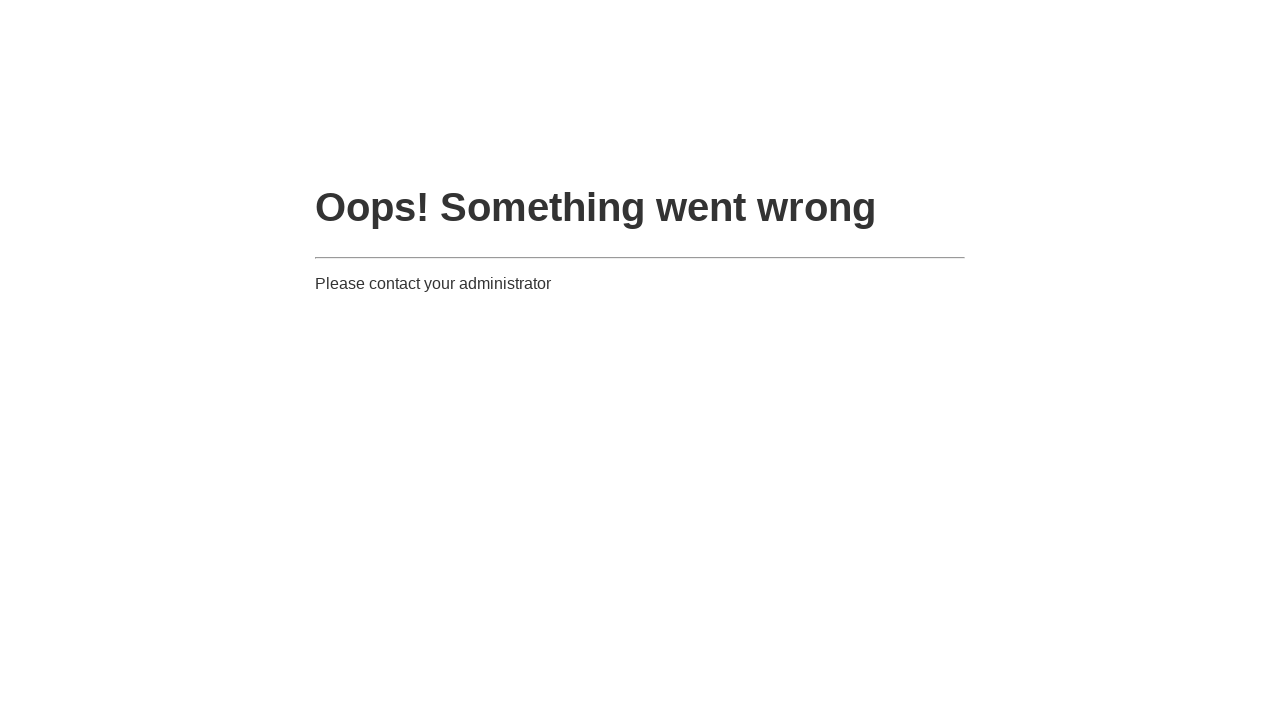

Refreshed the current Myntra page
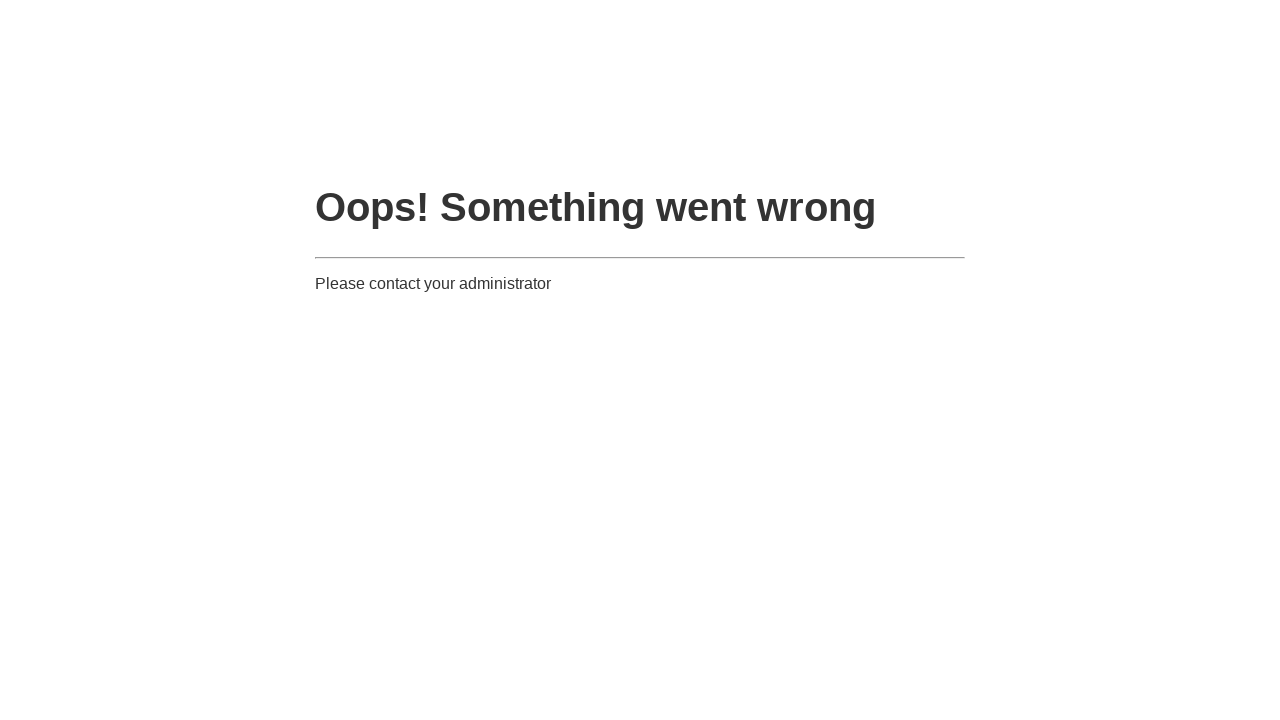

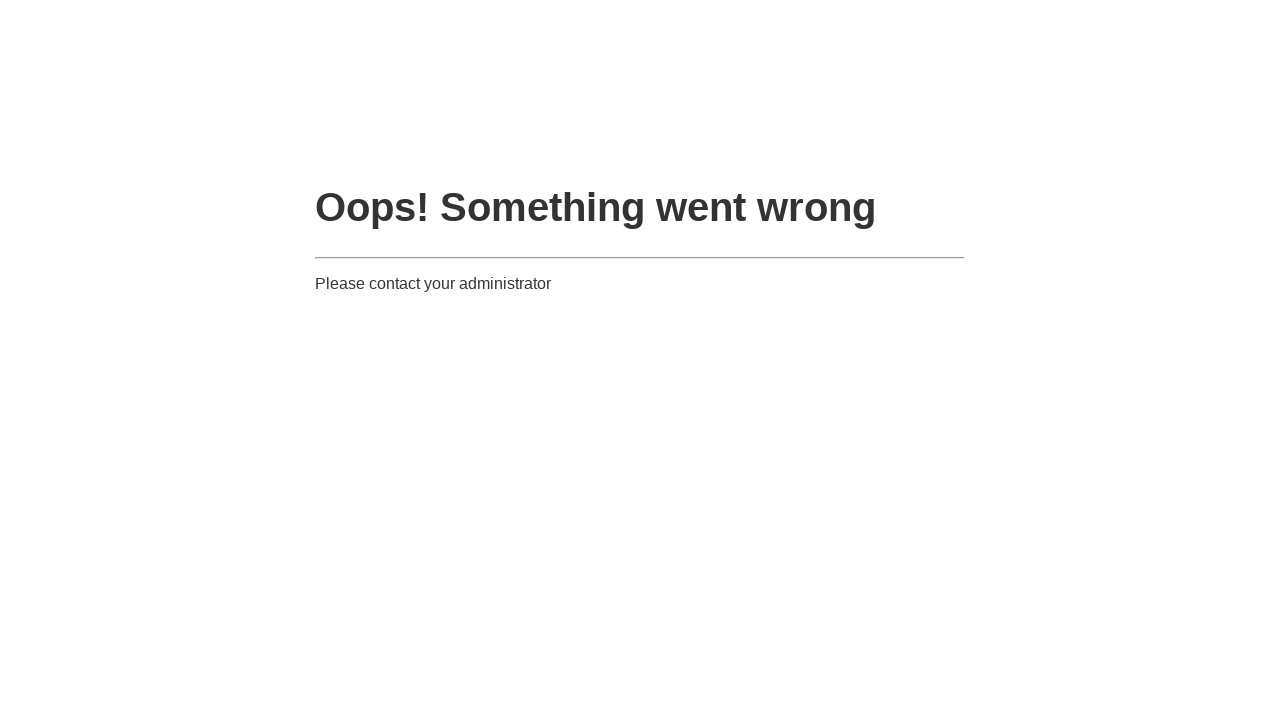